Tests date picker widget by clicking on the date input field and selecting today's date

Starting URL: https://testautomationpractice.blogspot.com/

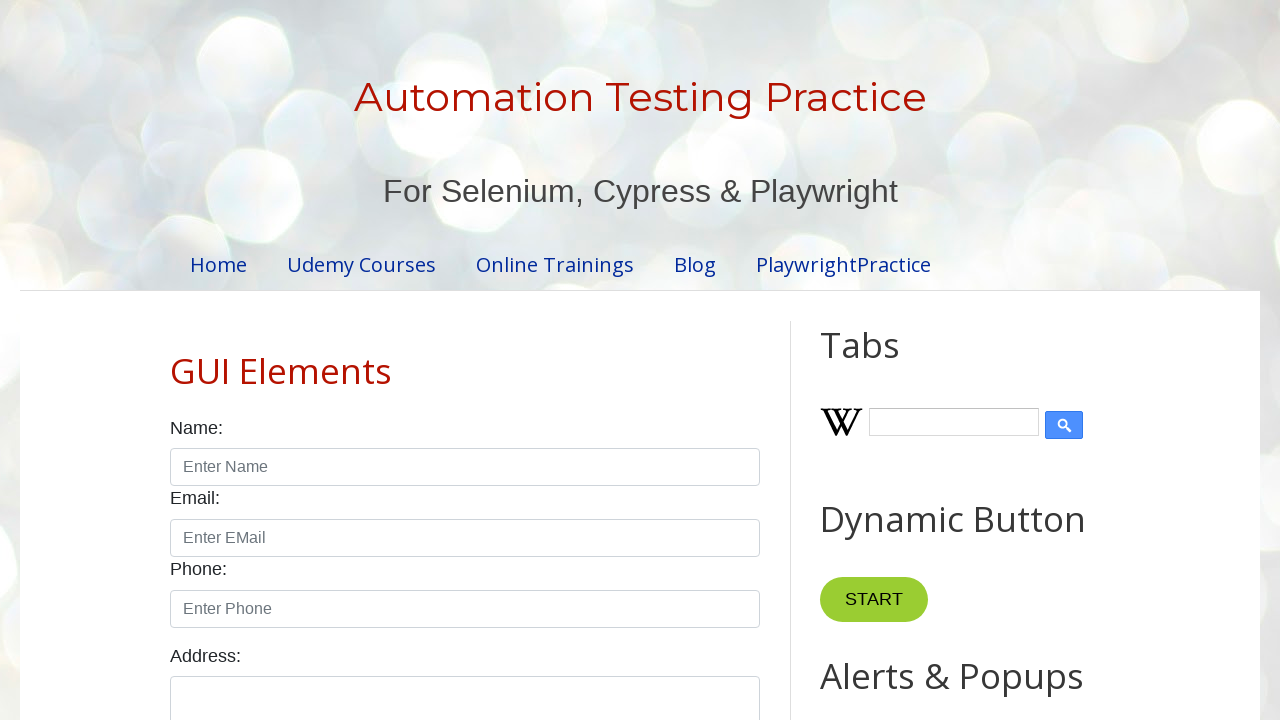

Clicked on date picker input field to open calendar widget at (515, 360) on #datepicker
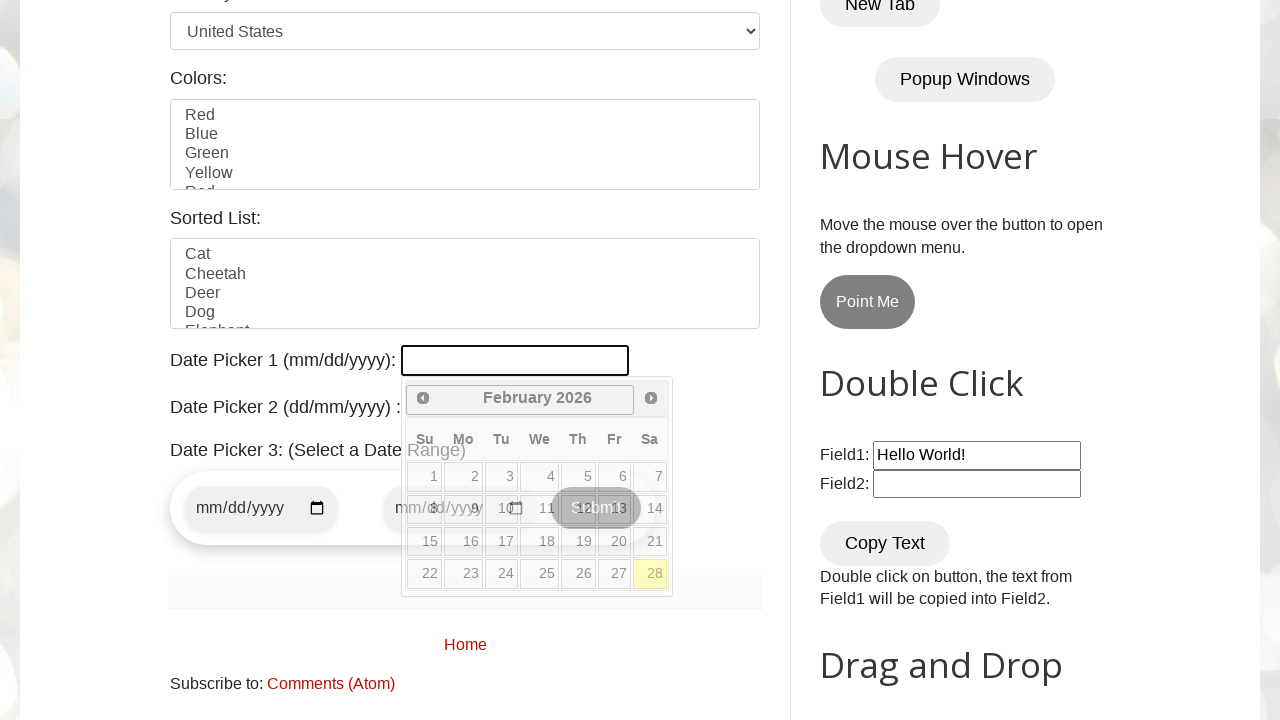

Clicked on today's highlighted date in the calendar at (650, 574) on .ui-state-default.ui-state-highlight
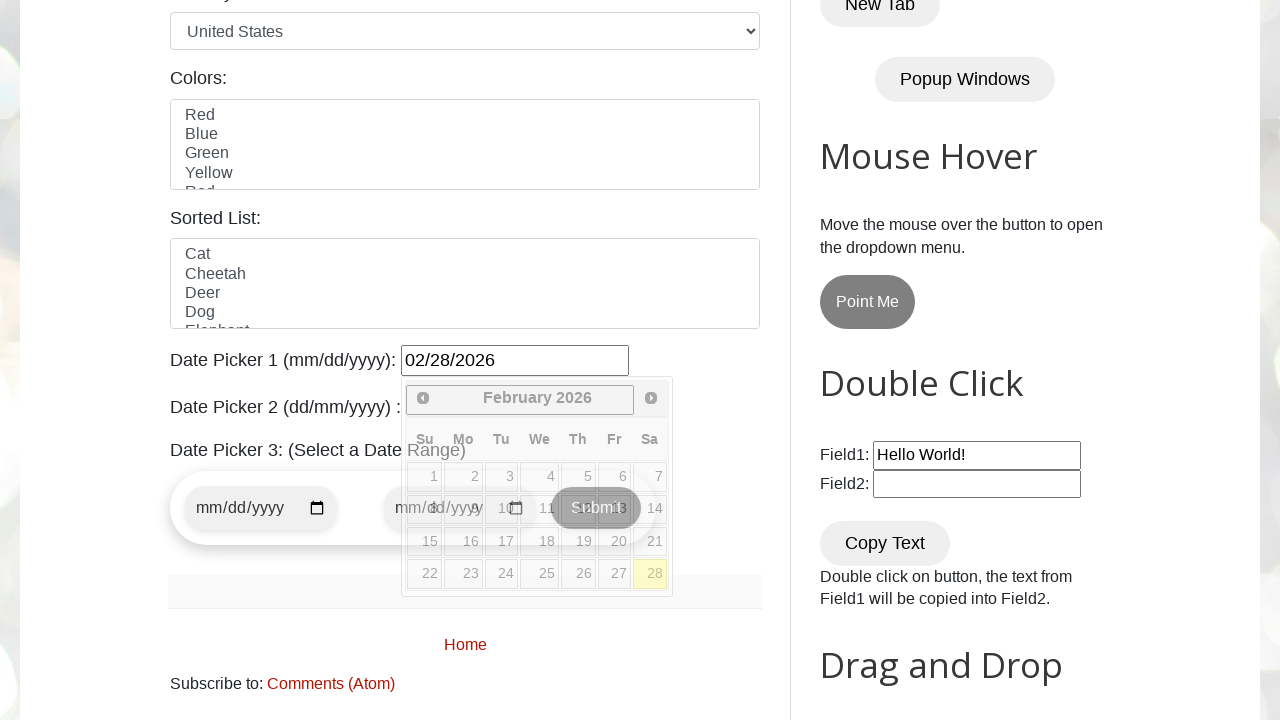

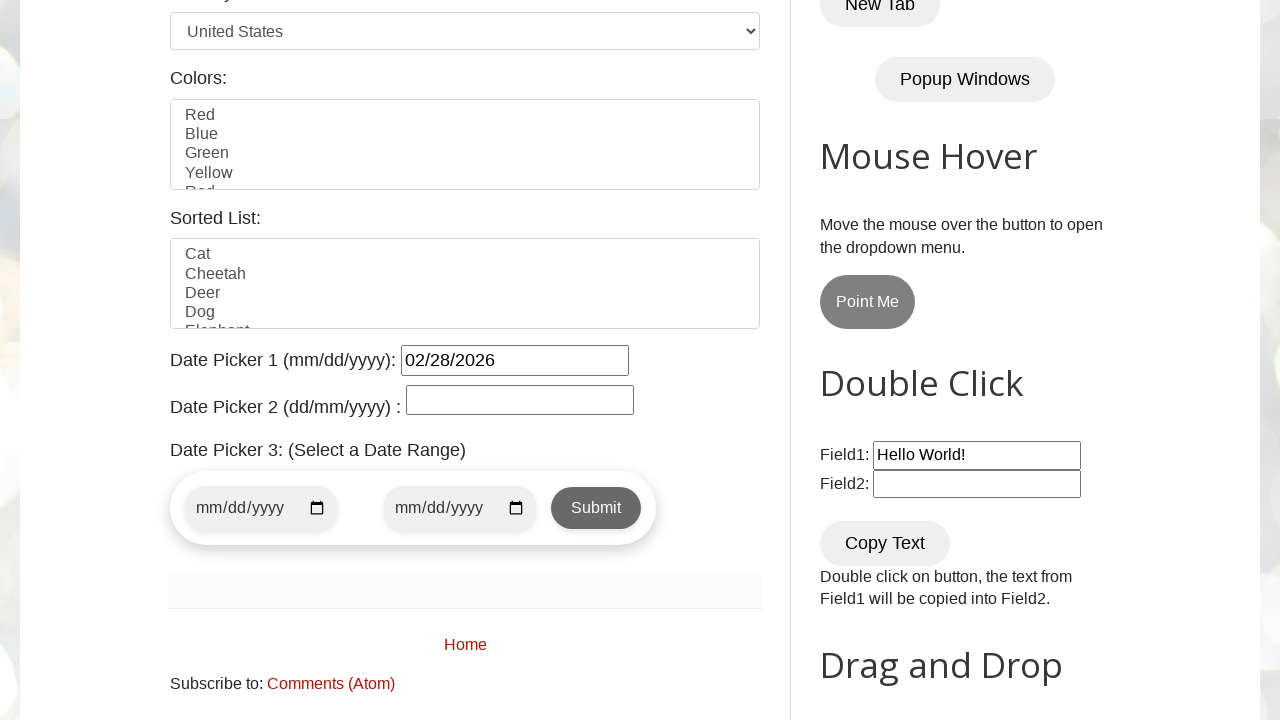